Tests dropdown selection functionality by selecting options from different dropdown menus

Starting URL: https://demoqa.com

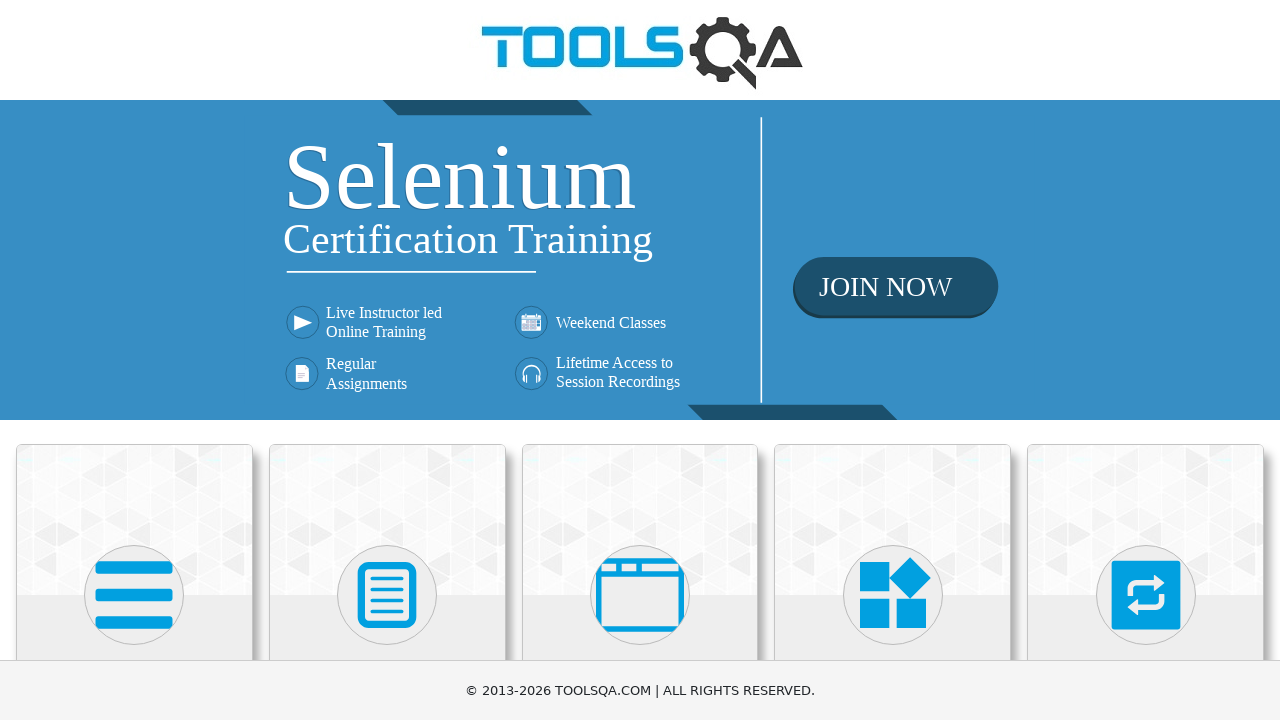

Clicked on Elements section at (134, 360) on xpath=//h5[text()='Elements']
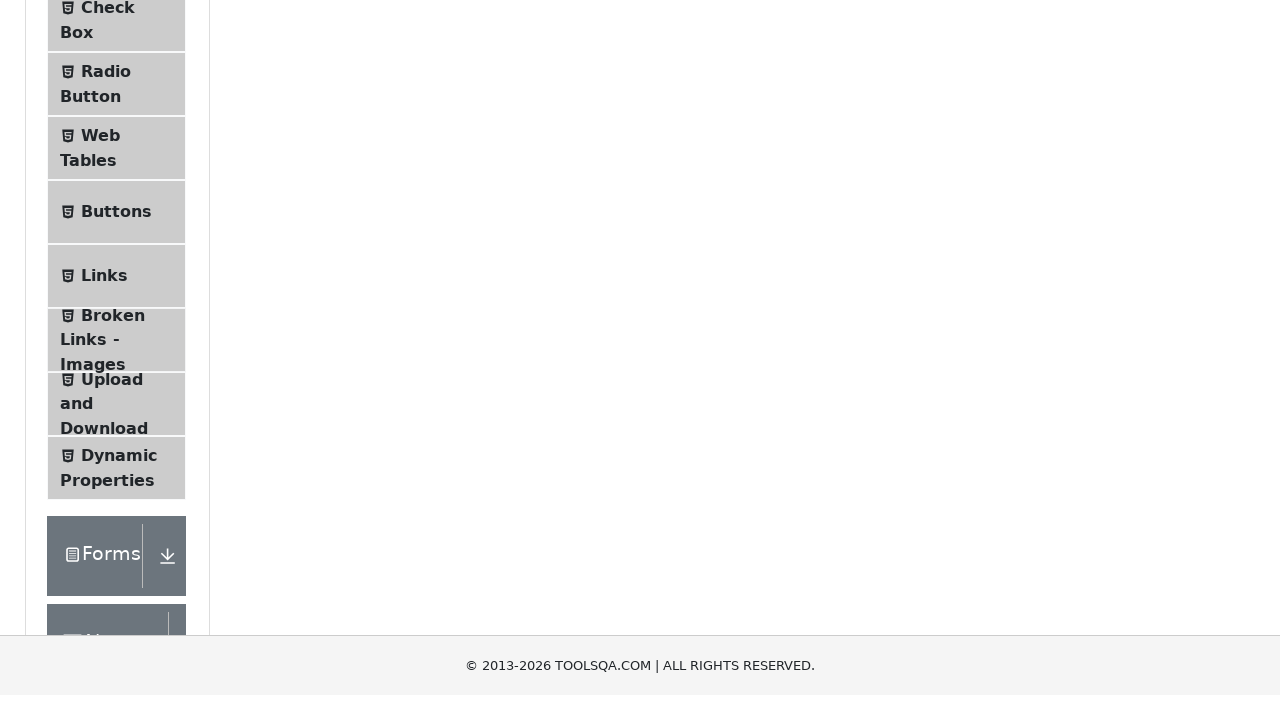

Clicked on Widgets section at (103, 387) on div.left-pannel >> text=Widgets
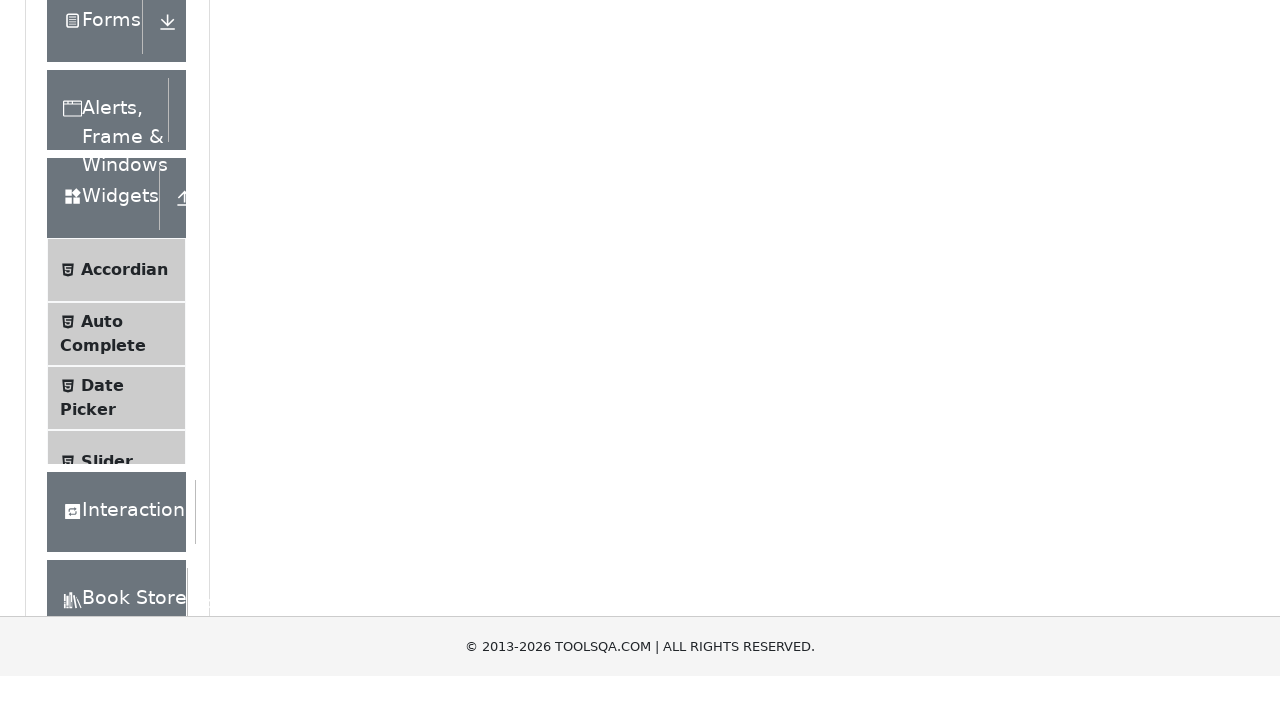

Clicked on Select Menu at (109, 374) on xpath=//span[@class='text'and text()='Select Menu']
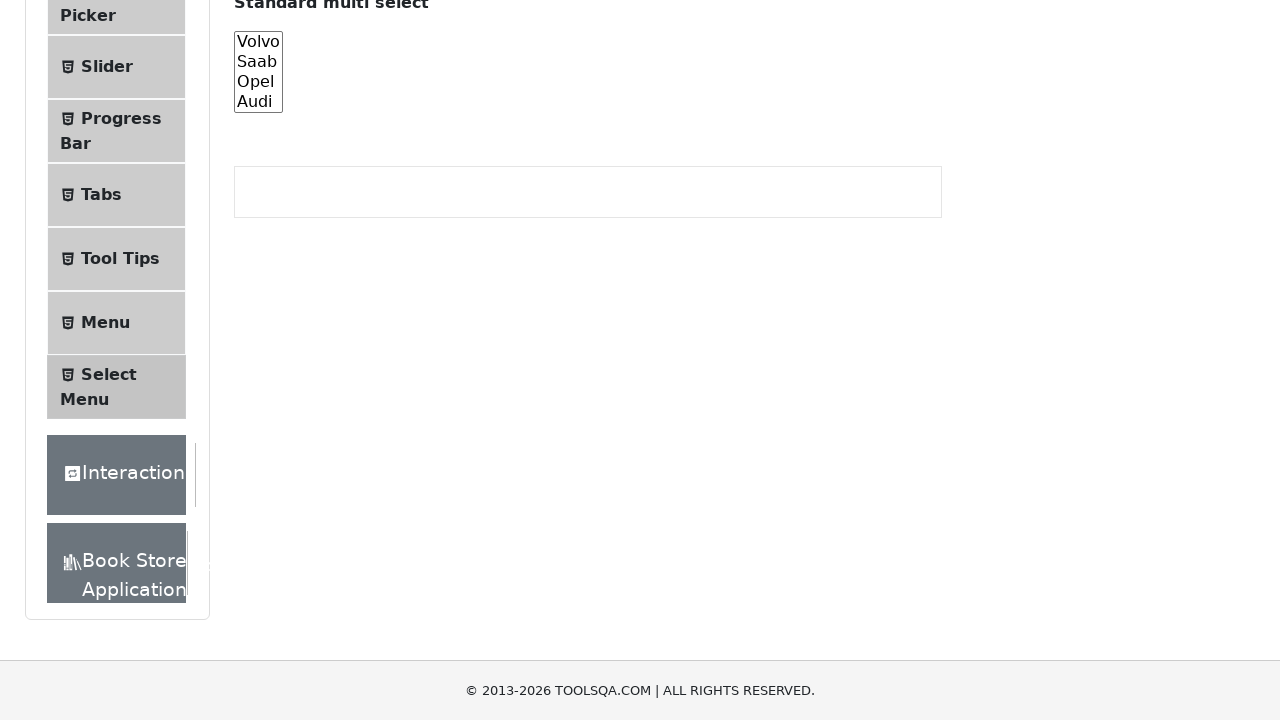

Clicked on selectOne dropdown to open it at (405, 360) on #selectOne
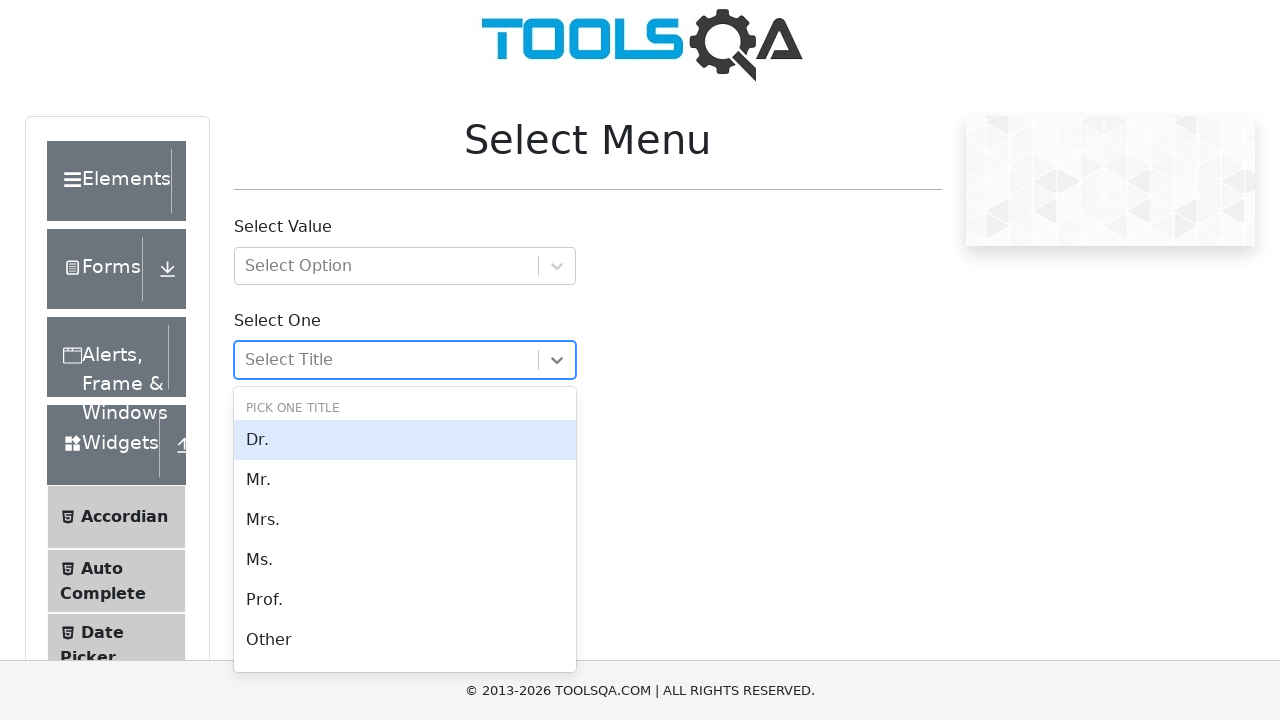

Selected 'Mr.' option from selectOne dropdown at (405, 480) on xpath=//div[@id='selectOne']/div[2]//*[text()='Mr.']
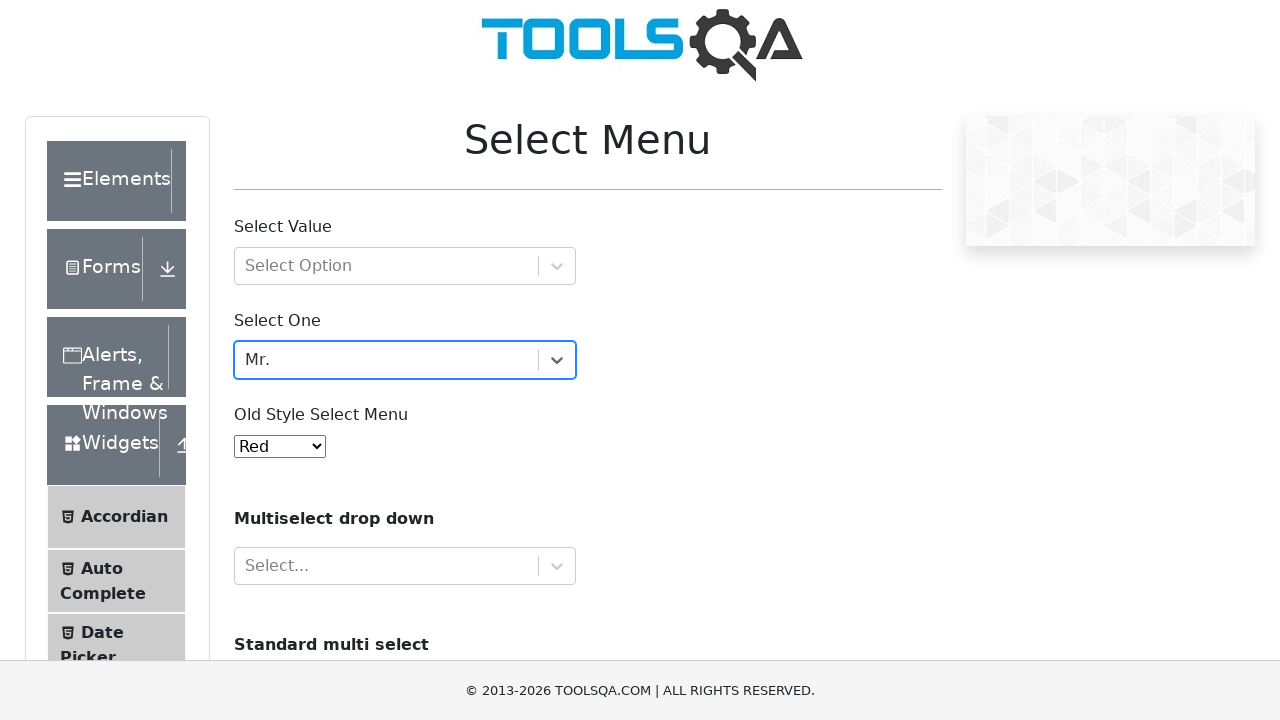

Selected 'Yellow' option from old select menu on #oldSelectMenu
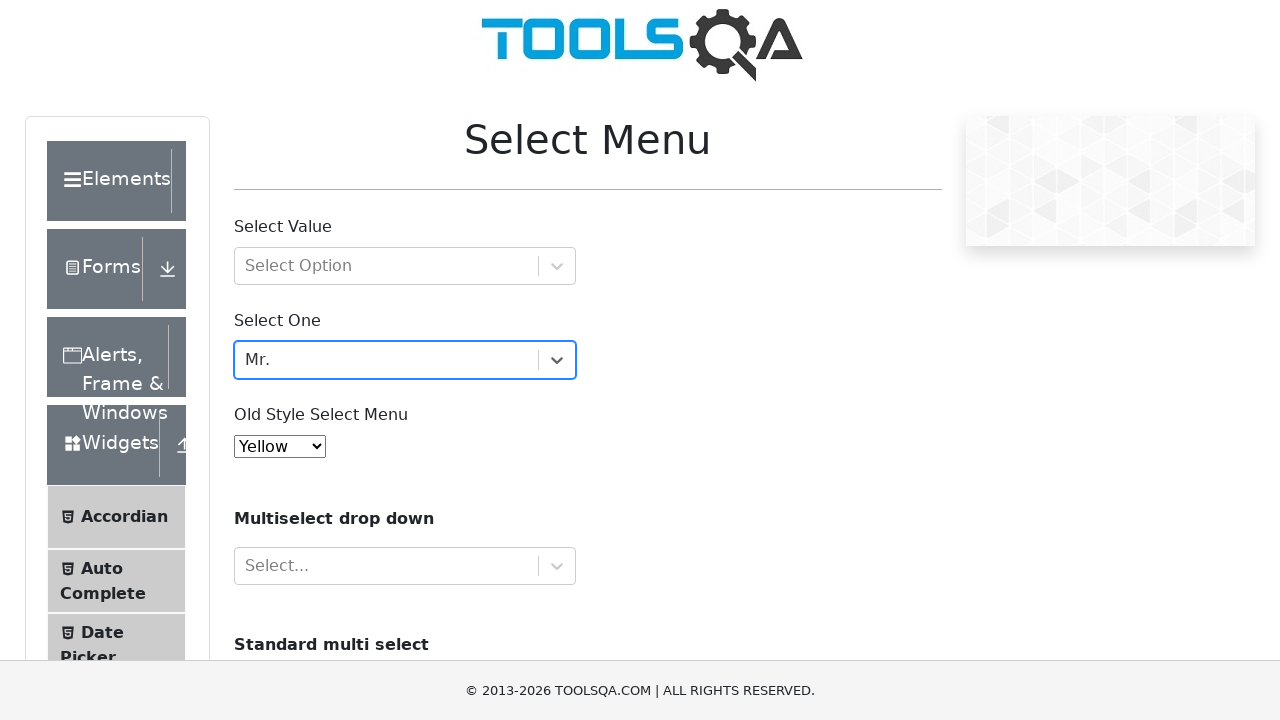

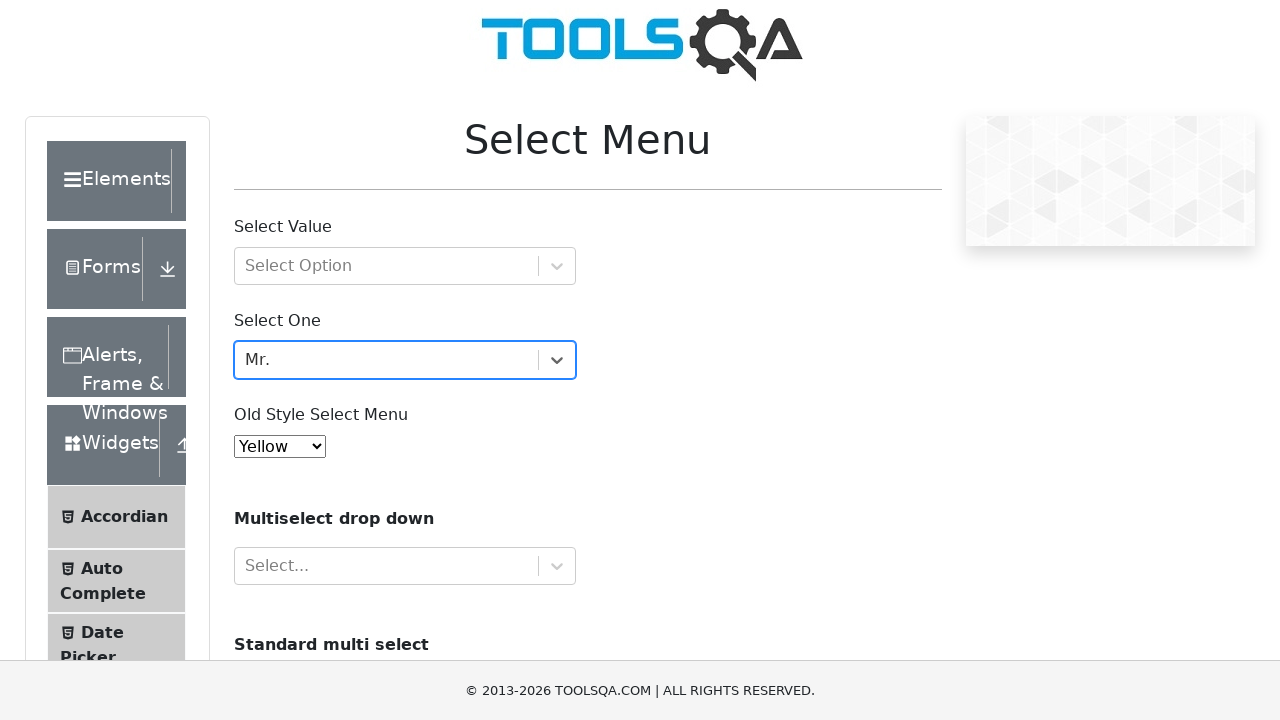